Tests dynamic controls by clicking Remove button and waiting for checkbox to disappear

Starting URL: https://the-internet.herokuapp.com/dynamic_controls

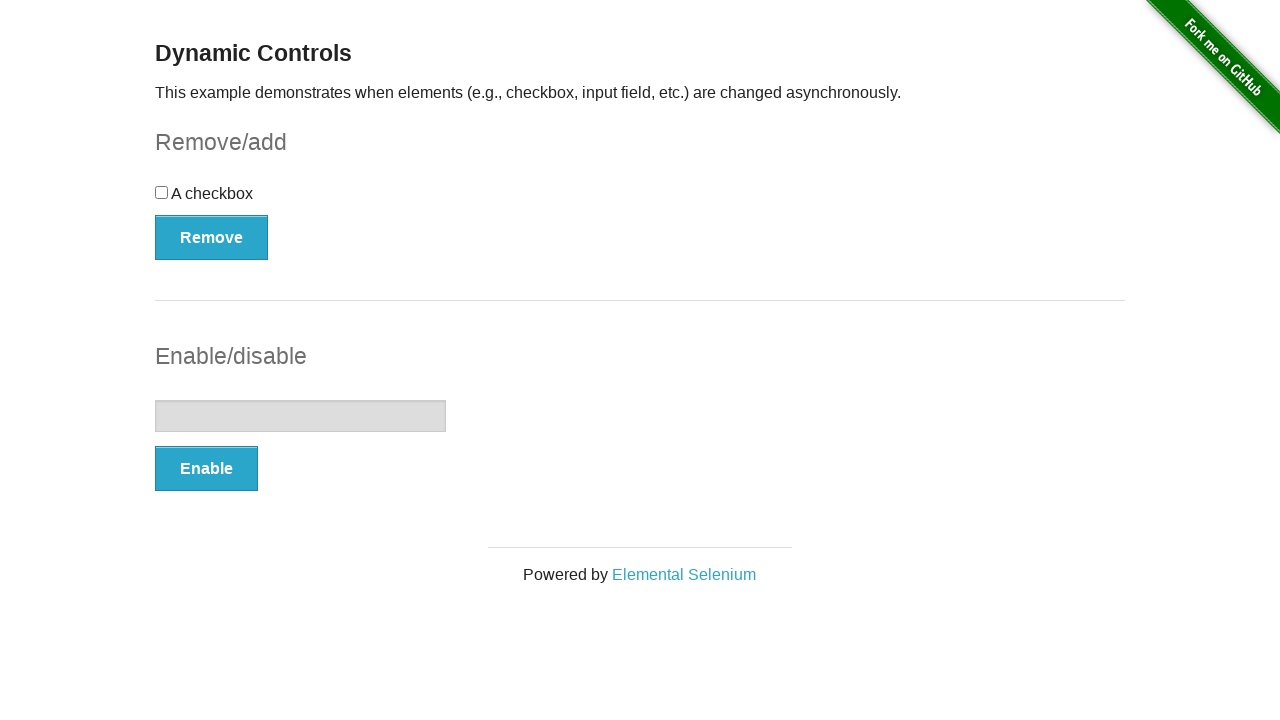

Verified checkbox is visible initially
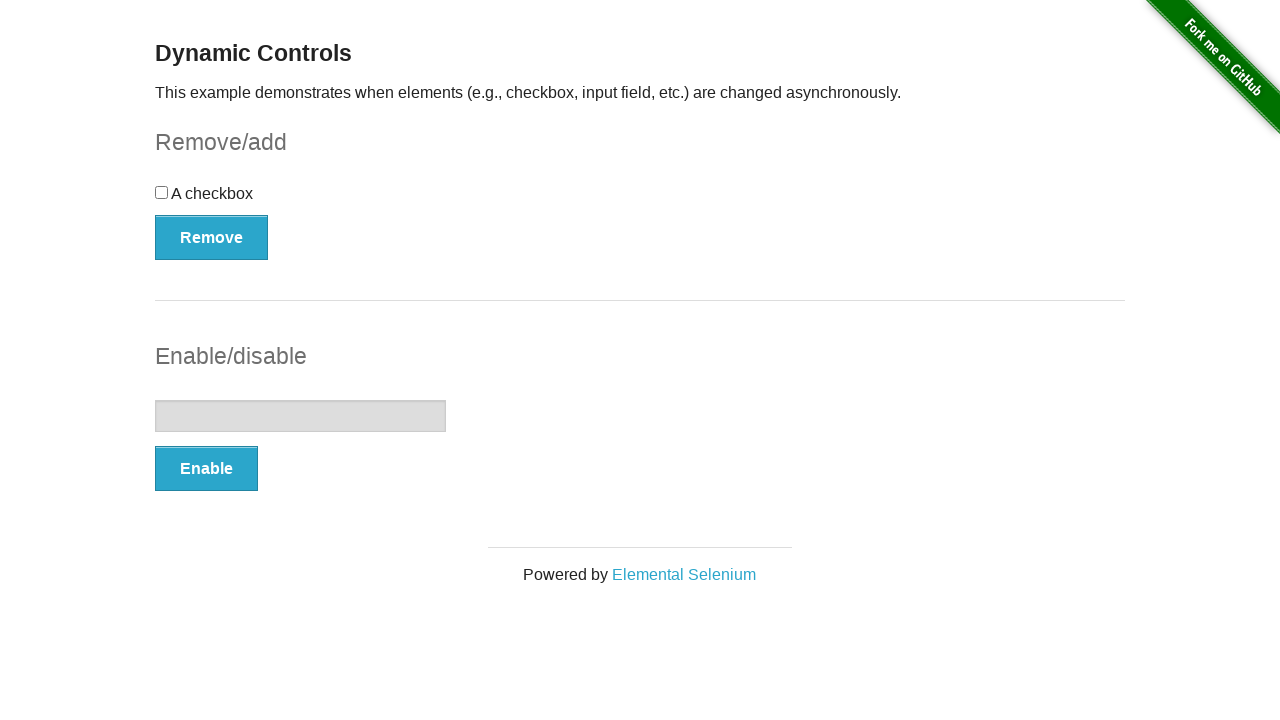

Clicked the Remove button at (212, 237) on internal:role=button[name="Remove"i]
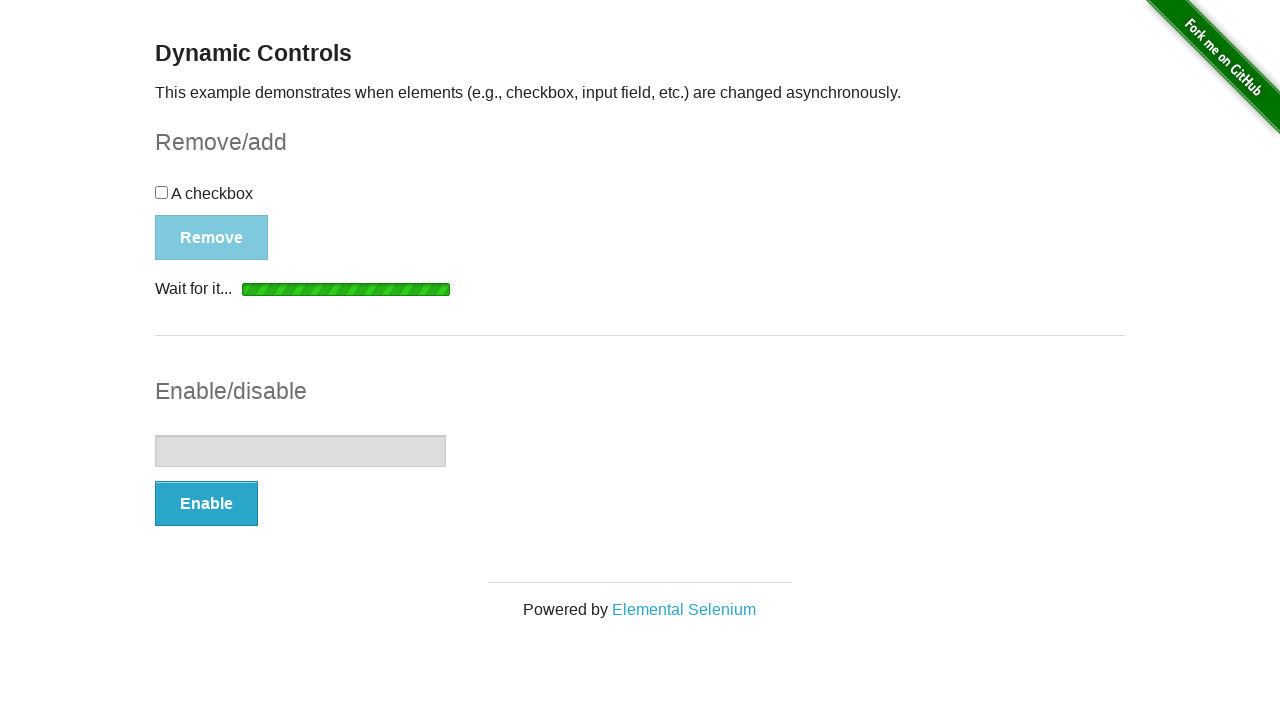

Waited for checkbox to disappear
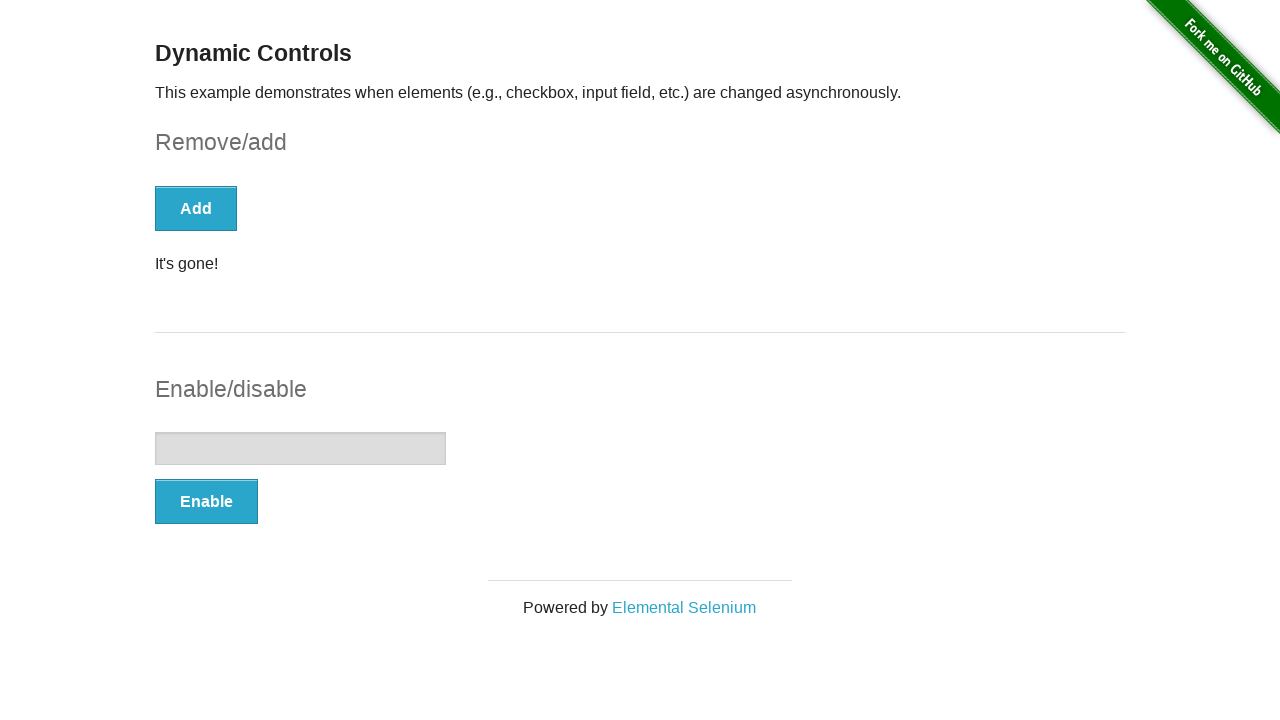

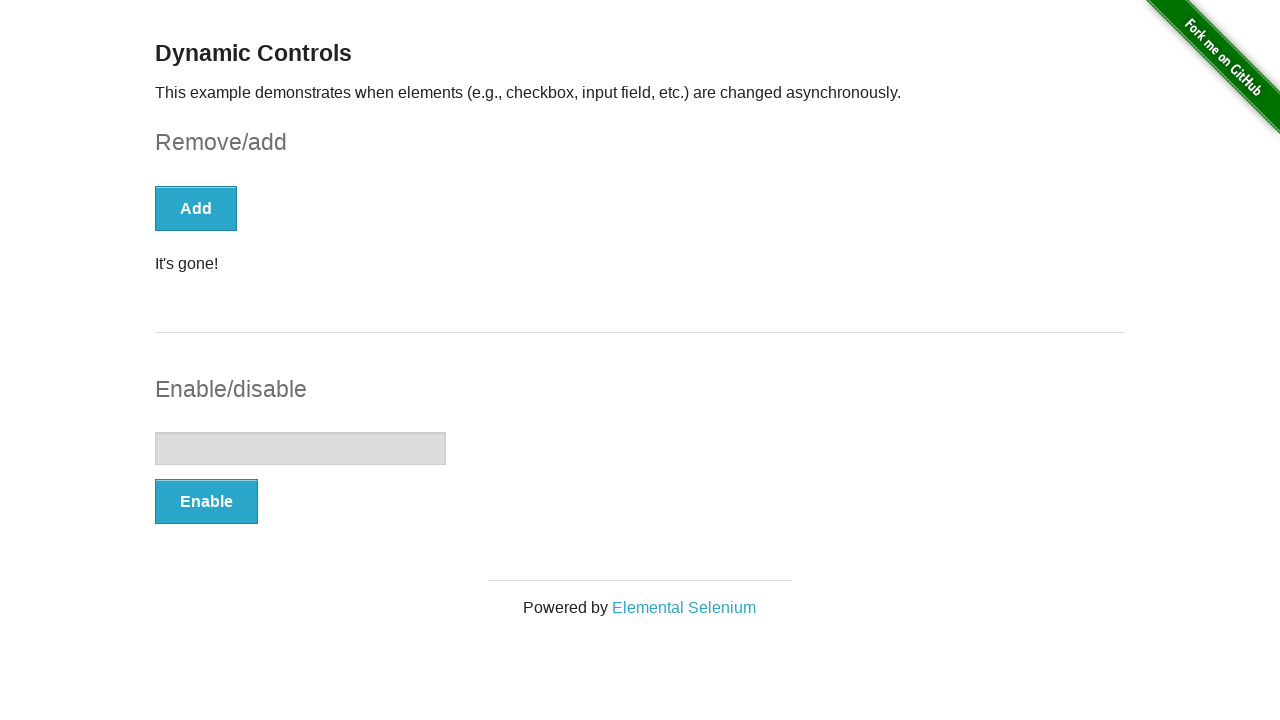